Navigates to an inputs page and clicks the Home link using class name locator, then verifies the page title

Starting URL: https://practice.cydeo.com/inputs

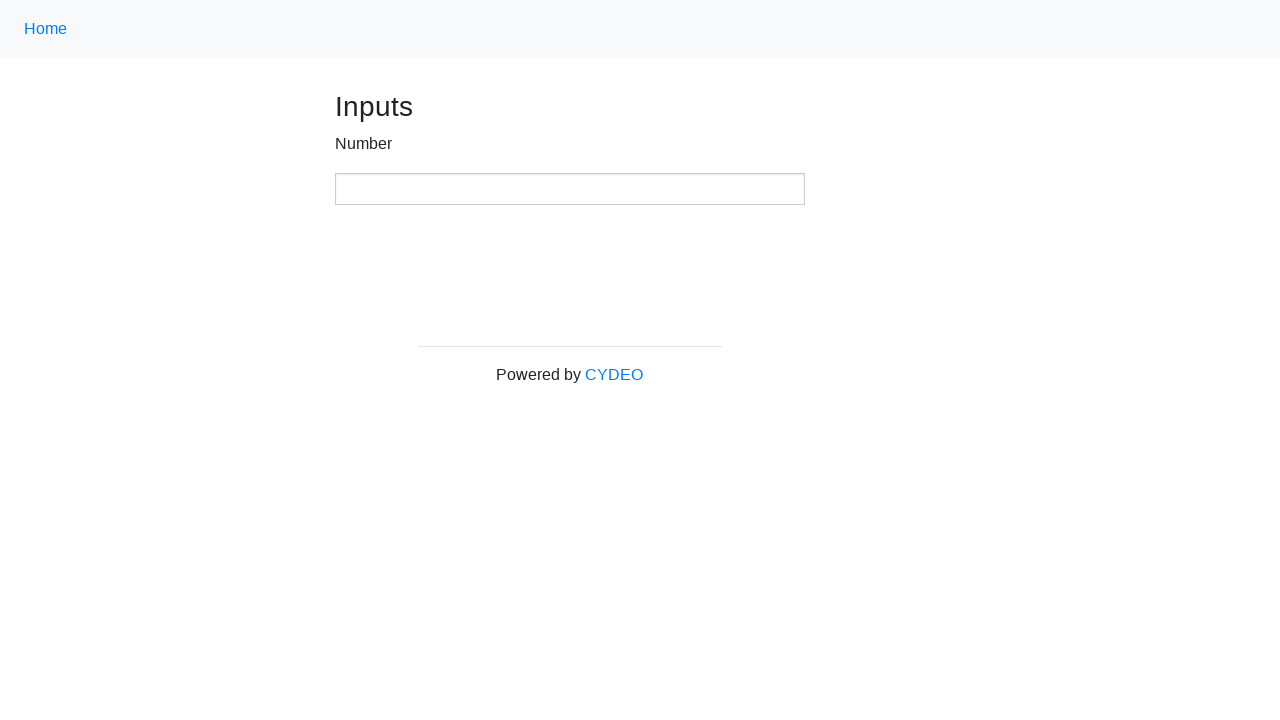

Clicked Home link using class name locator '.nav-link' at (46, 29) on .nav-link
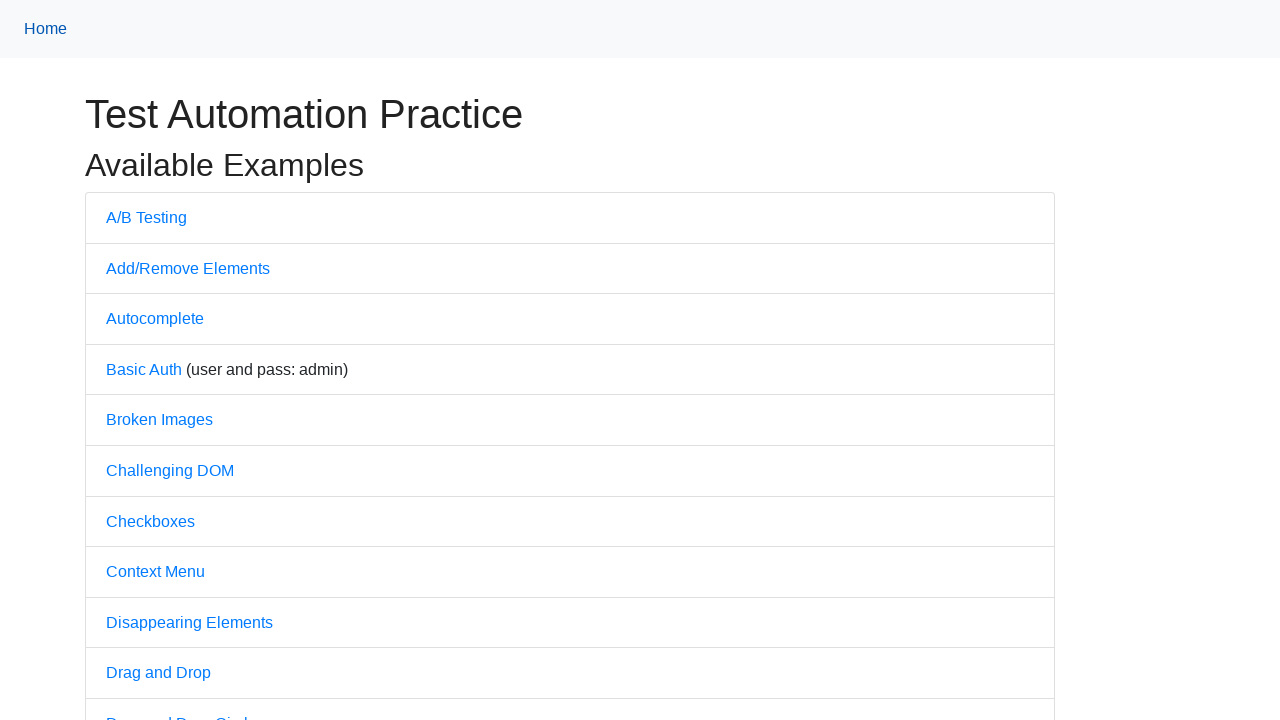

Waited for page to reach networkidle state
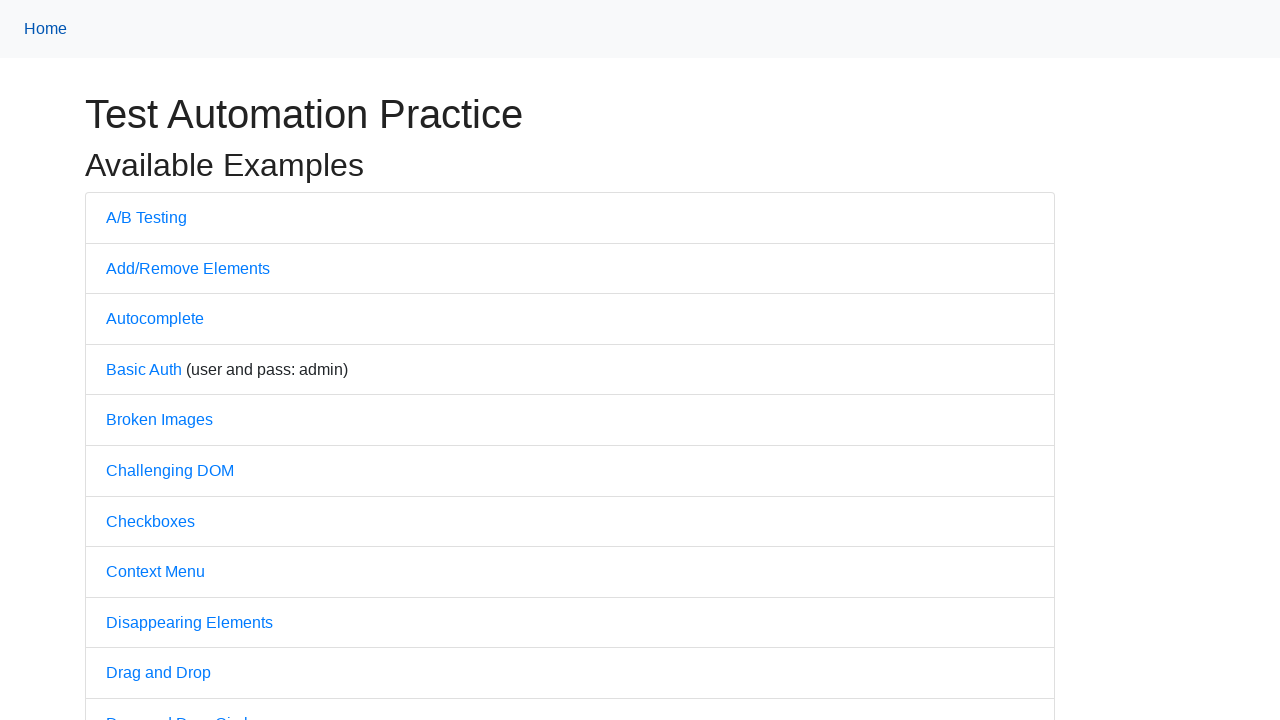

Retrieved page title: 'Practice'
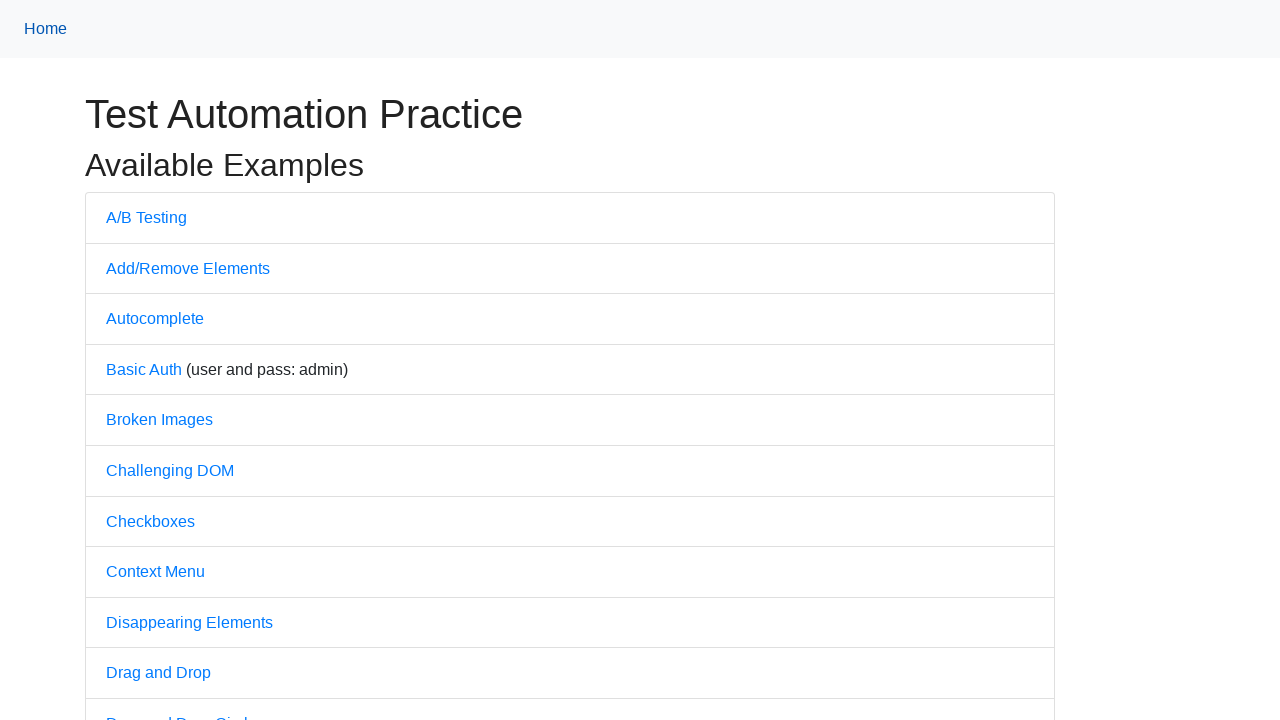

Verified page title matches expected value 'Practice'
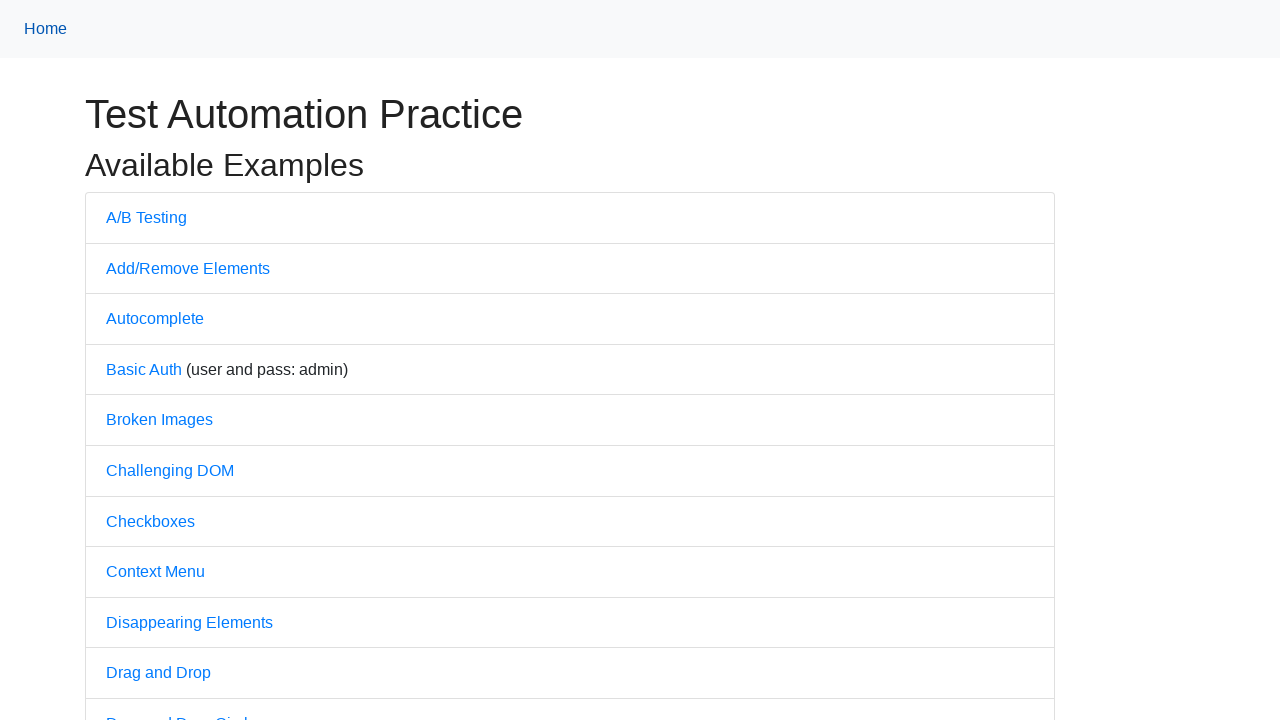

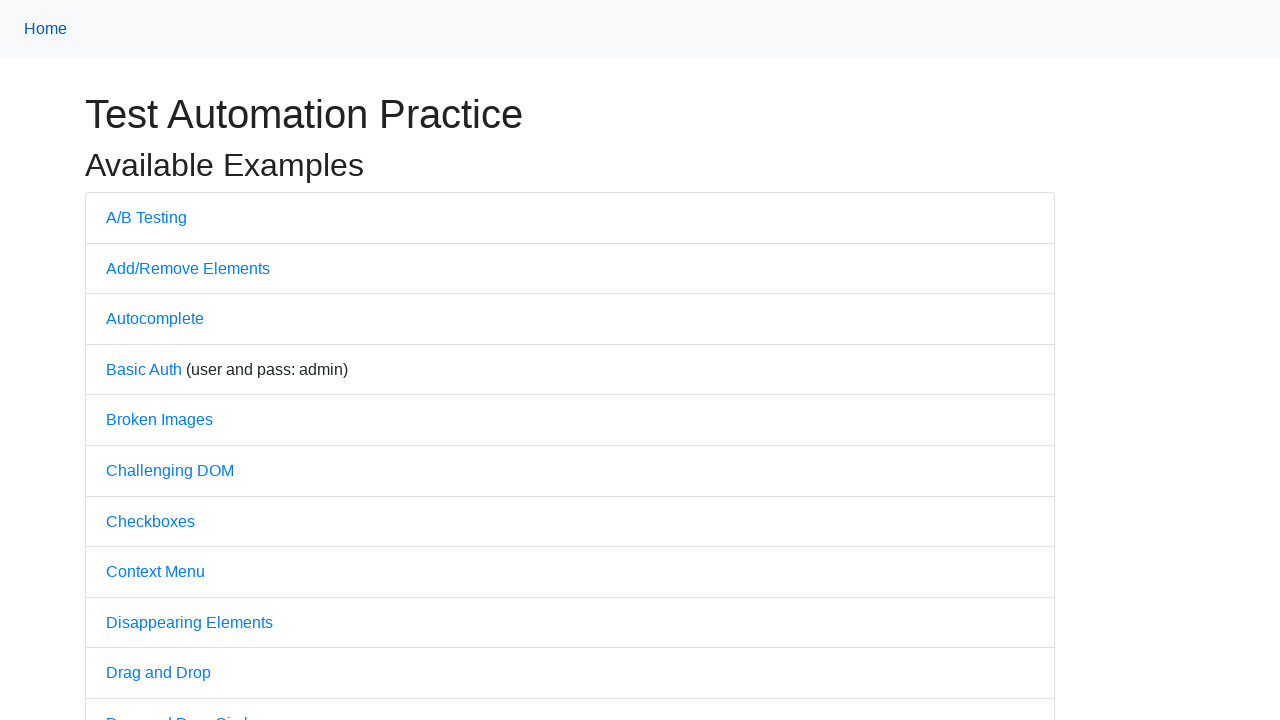